Tests that edits are cancelled when pressing Escape

Starting URL: https://demo.playwright.dev/todomvc

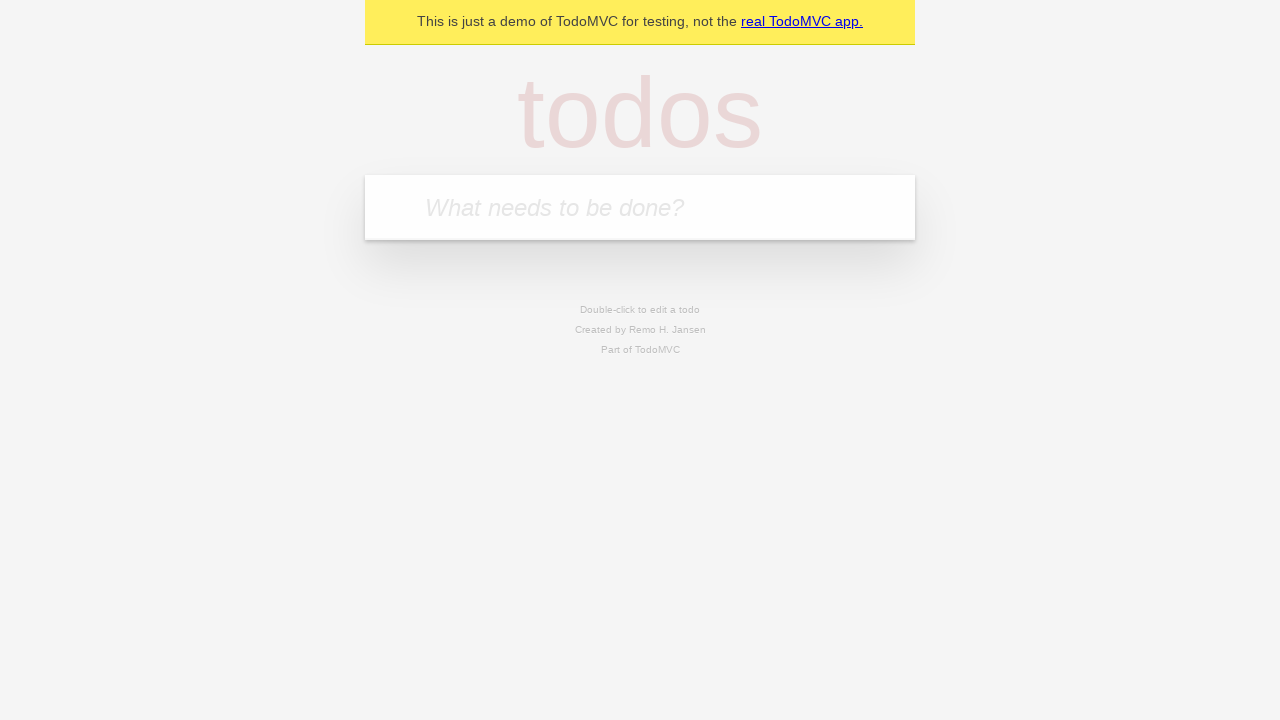

Filled new todo input with 'buy some cheese' on internal:attr=[placeholder="What needs to be done?"i]
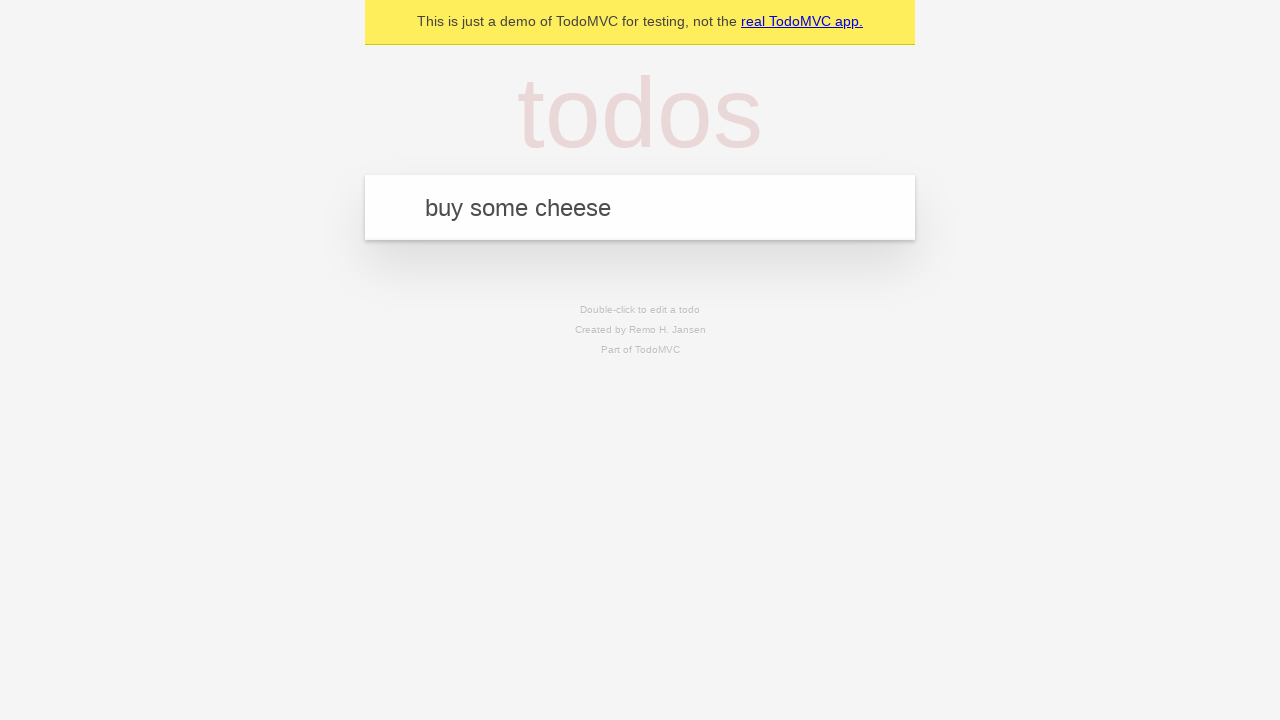

Pressed Enter to create first todo on internal:attr=[placeholder="What needs to be done?"i]
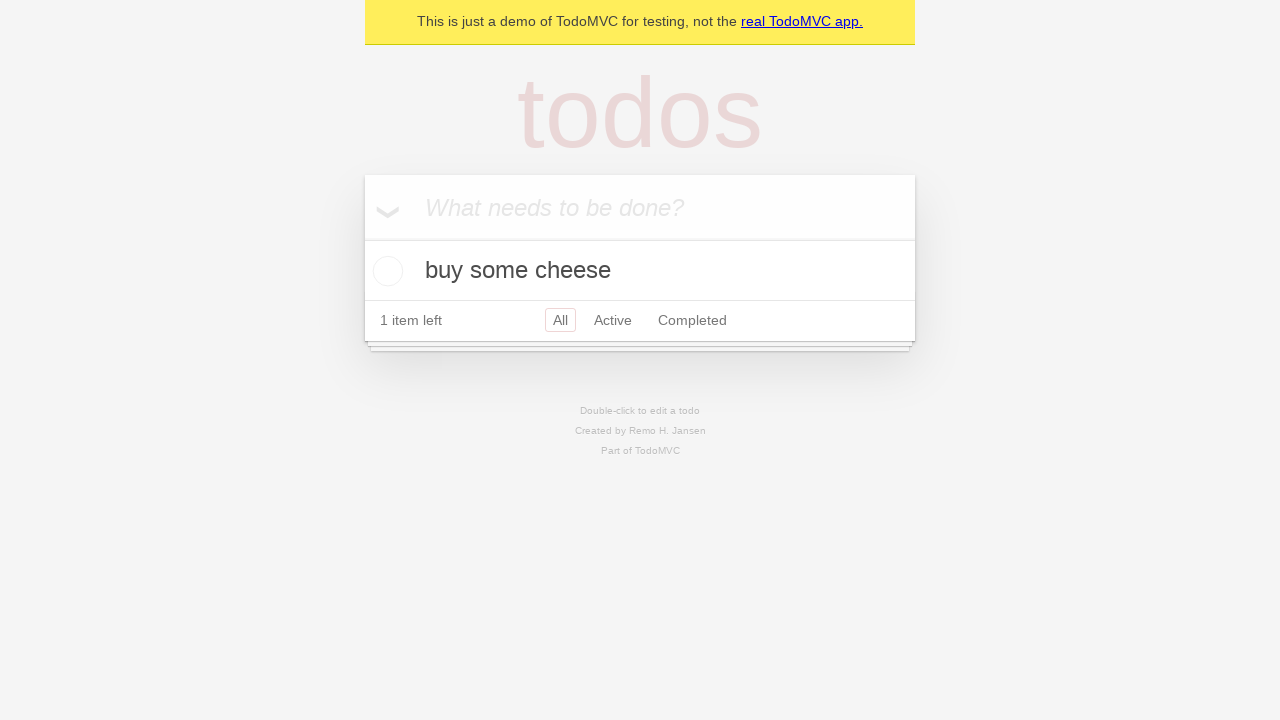

Filled new todo input with 'feed the cat' on internal:attr=[placeholder="What needs to be done?"i]
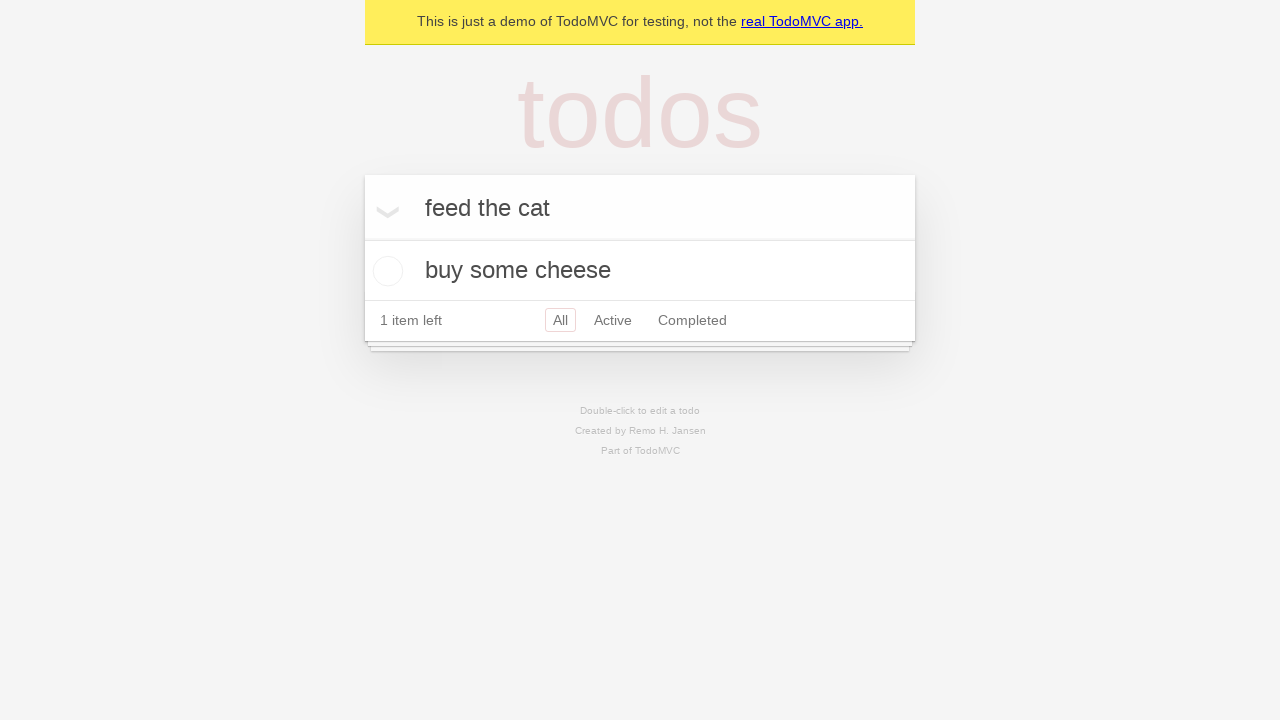

Pressed Enter to create second todo on internal:attr=[placeholder="What needs to be done?"i]
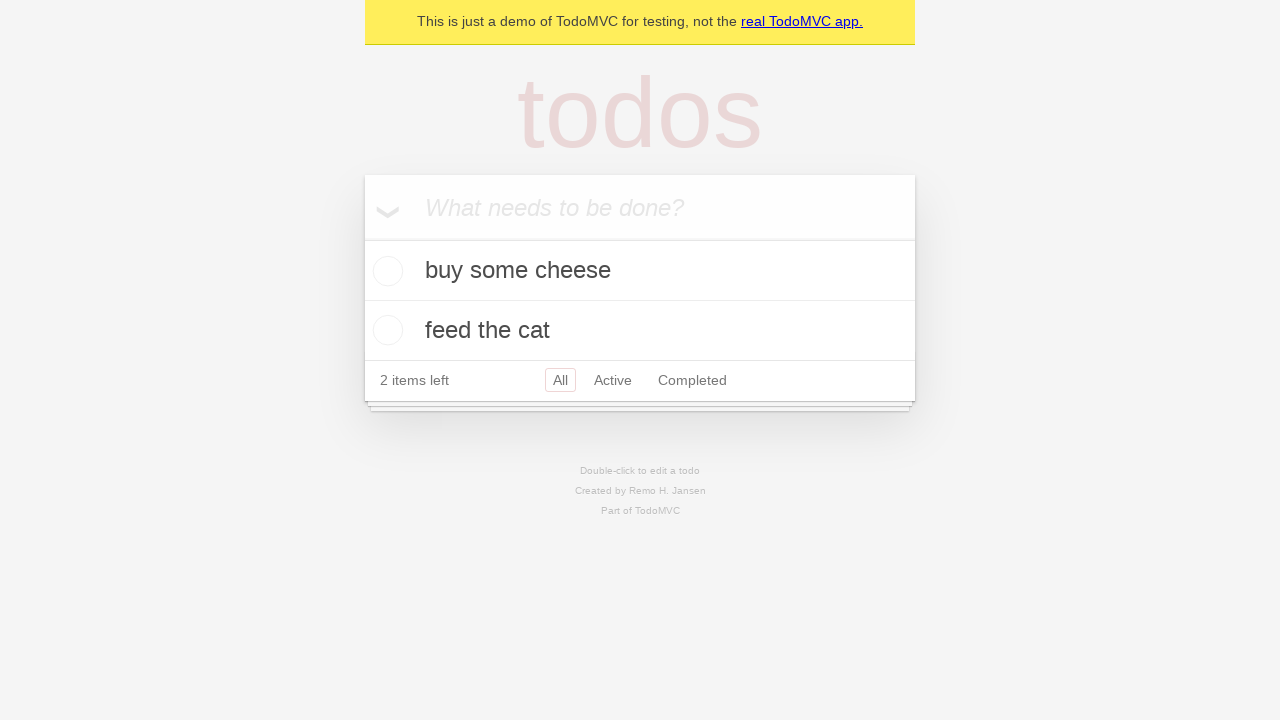

Filled new todo input with 'book a doctors appointment' on internal:attr=[placeholder="What needs to be done?"i]
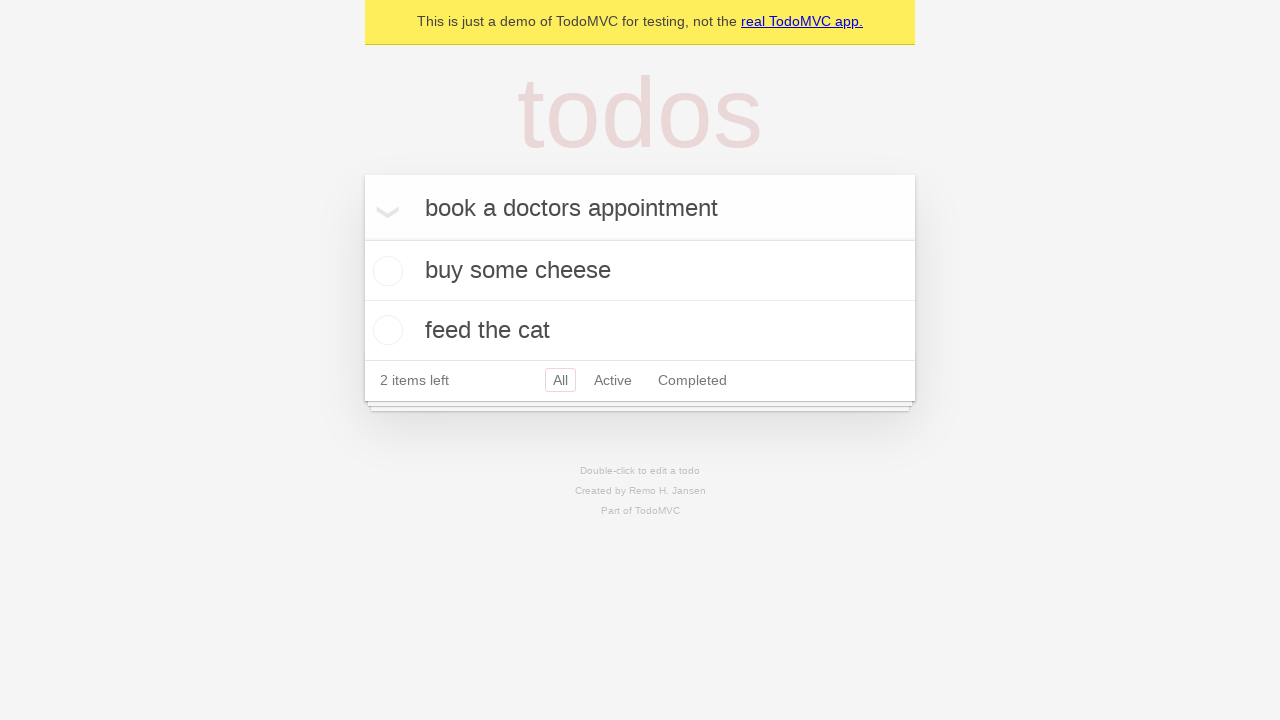

Pressed Enter to create third todo on internal:attr=[placeholder="What needs to be done?"i]
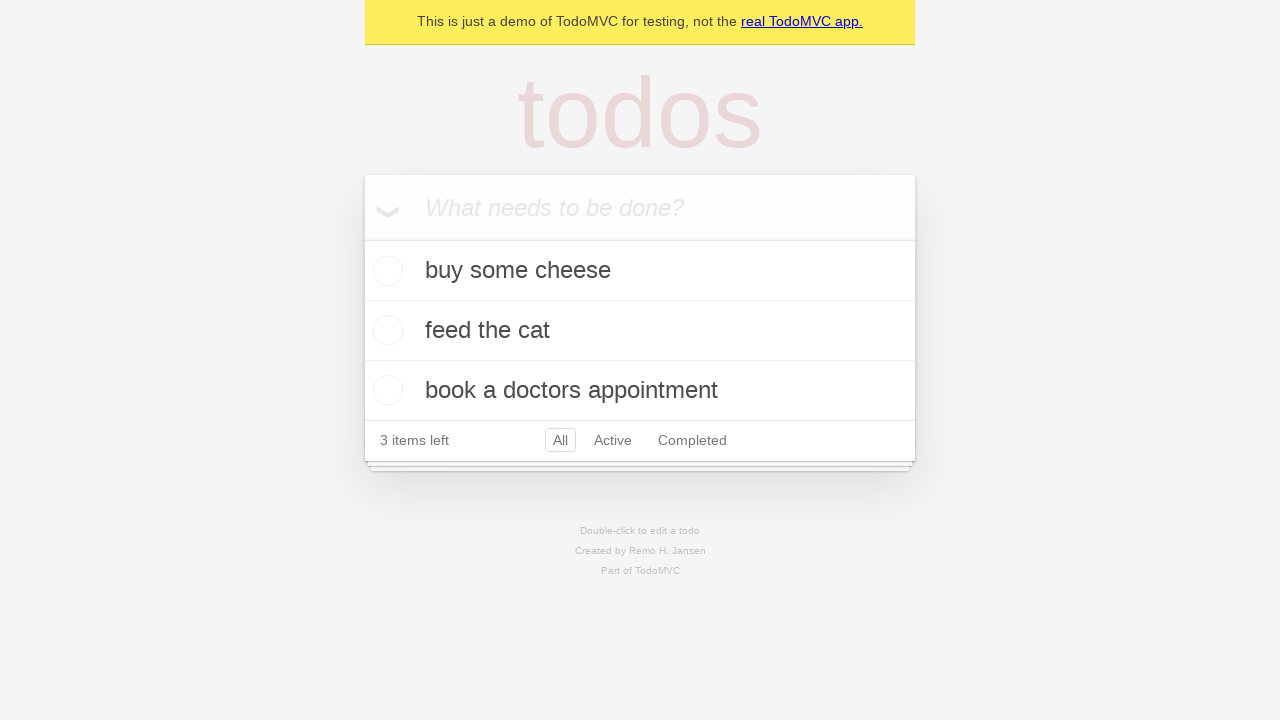

Double-clicked second todo to enter edit mode at (640, 331) on internal:testid=[data-testid="todo-item"s] >> nth=1
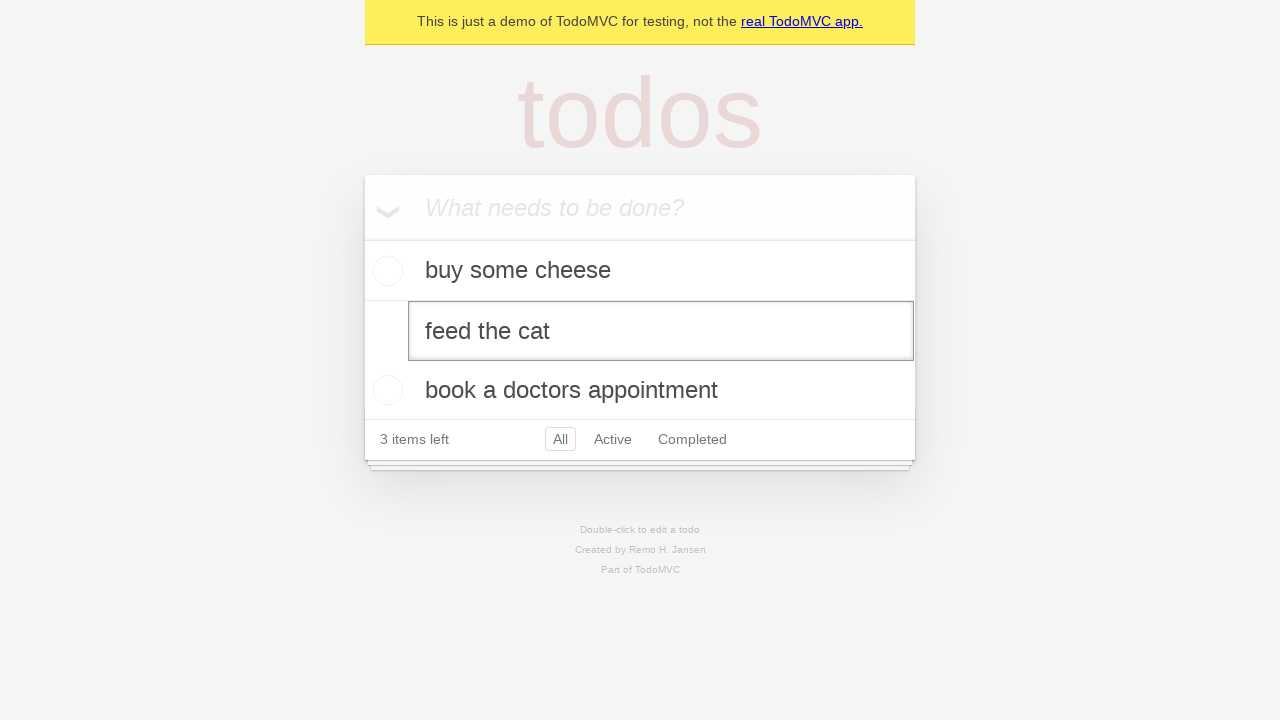

Filled edit input with 'buy some sausages' on internal:testid=[data-testid="todo-item"s] >> nth=1 >> internal:role=textbox[nam
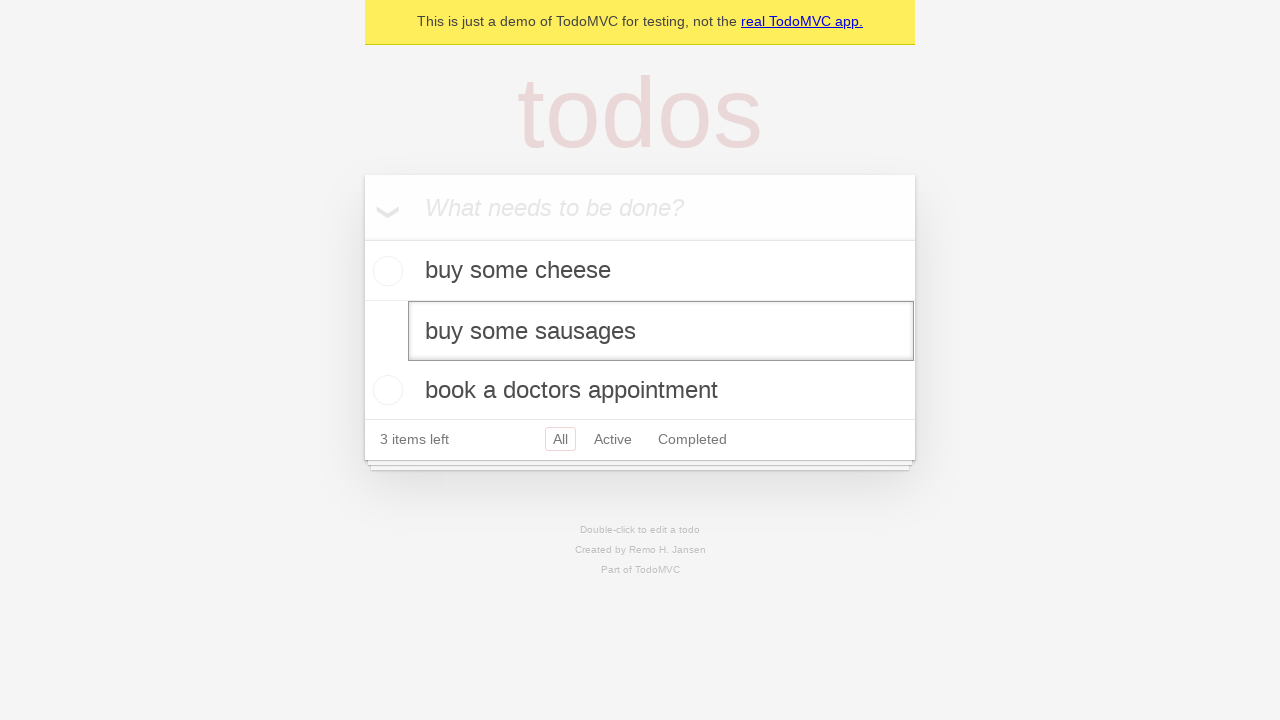

Pressed Escape to cancel edit on internal:testid=[data-testid="todo-item"s] >> nth=1 >> internal:role=textbox[nam
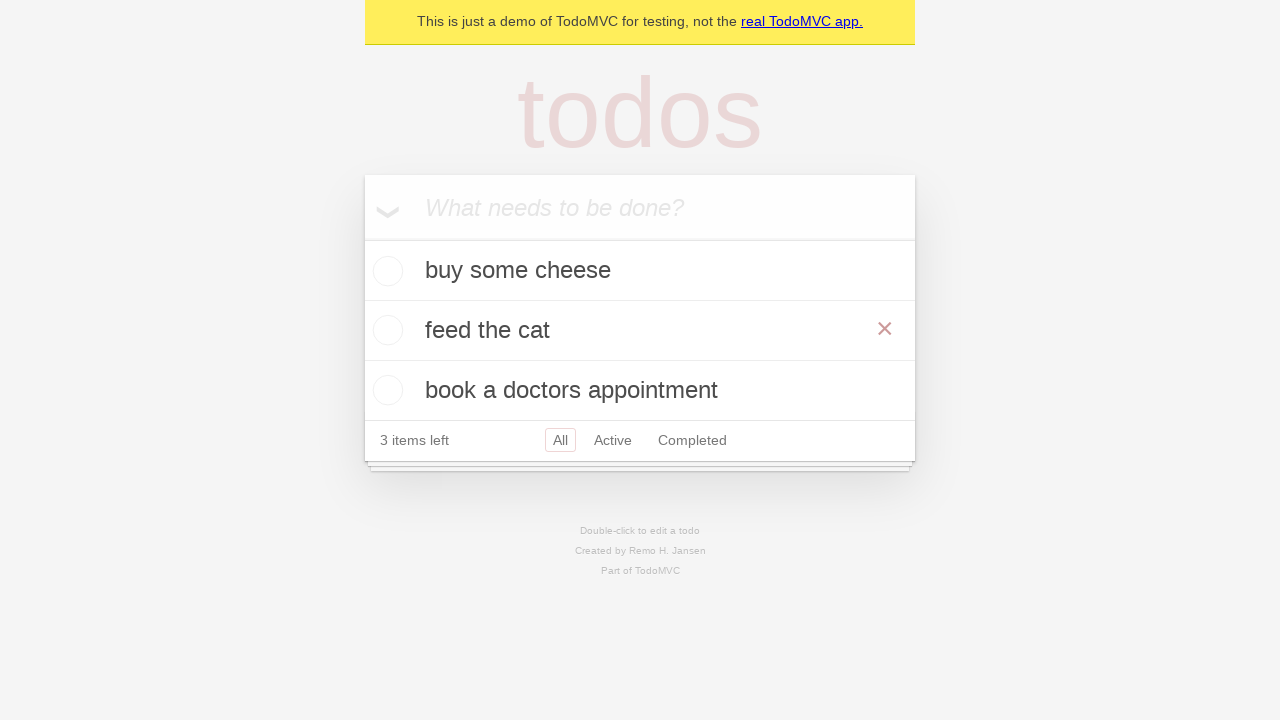

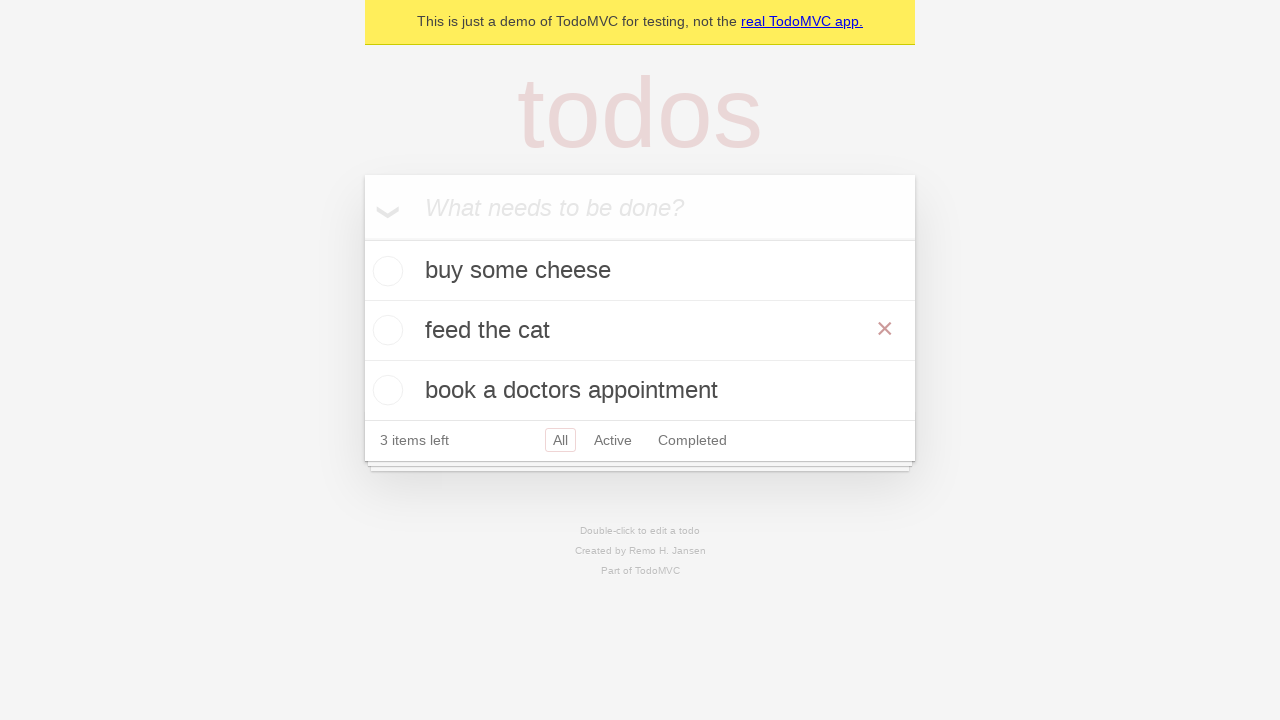